Navigates to a YouTube channel's videos page and verifies that video titles are displayed on the page.

Starting URL: https://www.youtube.com/channel/UCYaBl0gtXV_3sHW4bQjq0hA/videos

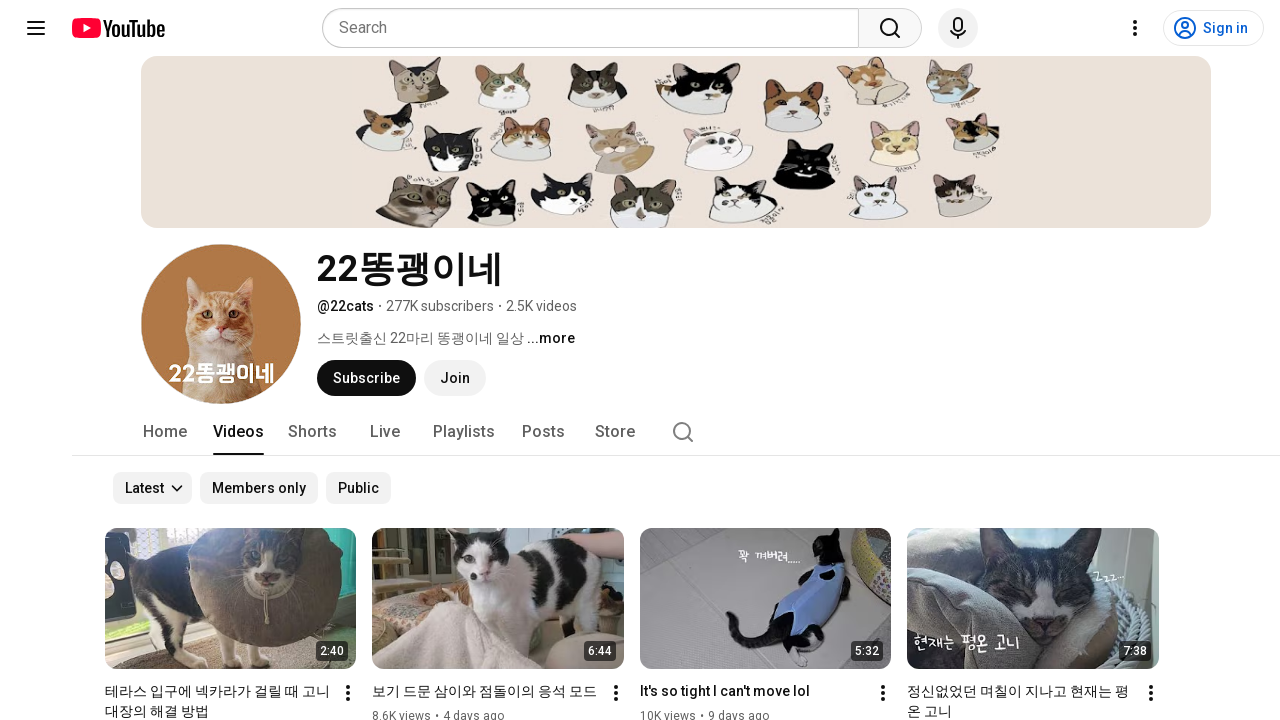

Navigated to YouTube channel videos page
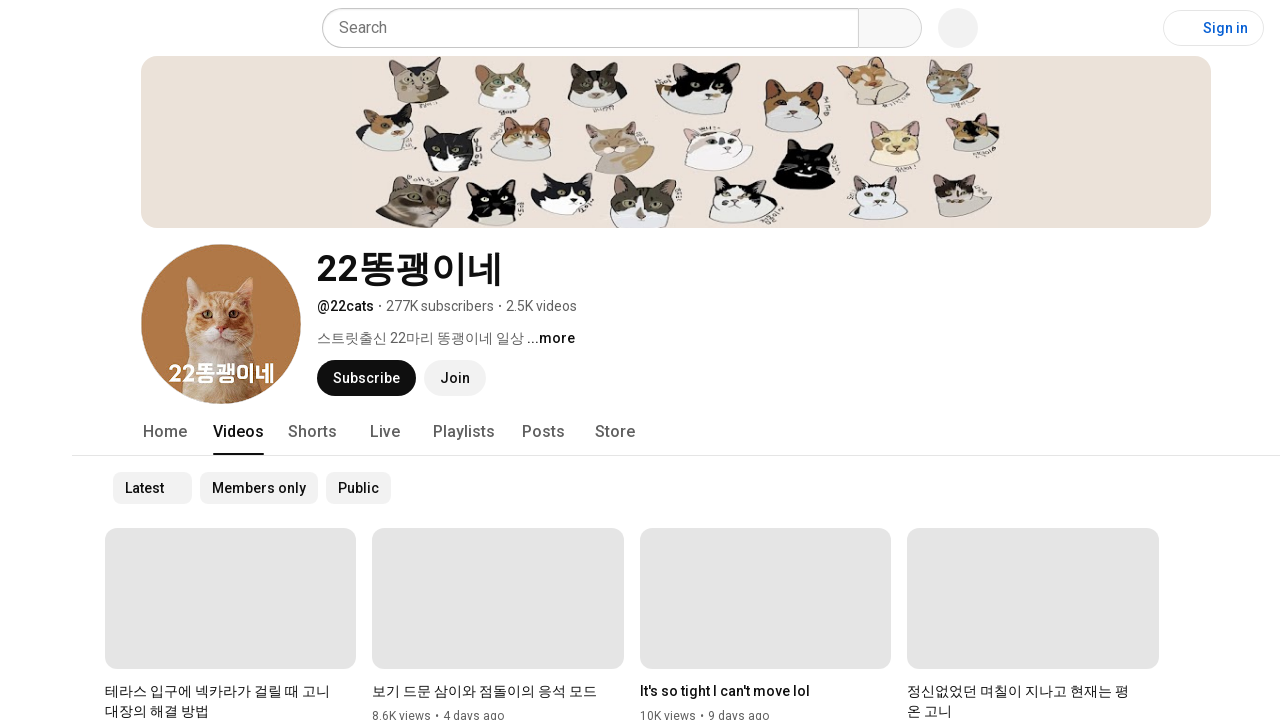

Video titles loaded on channel page
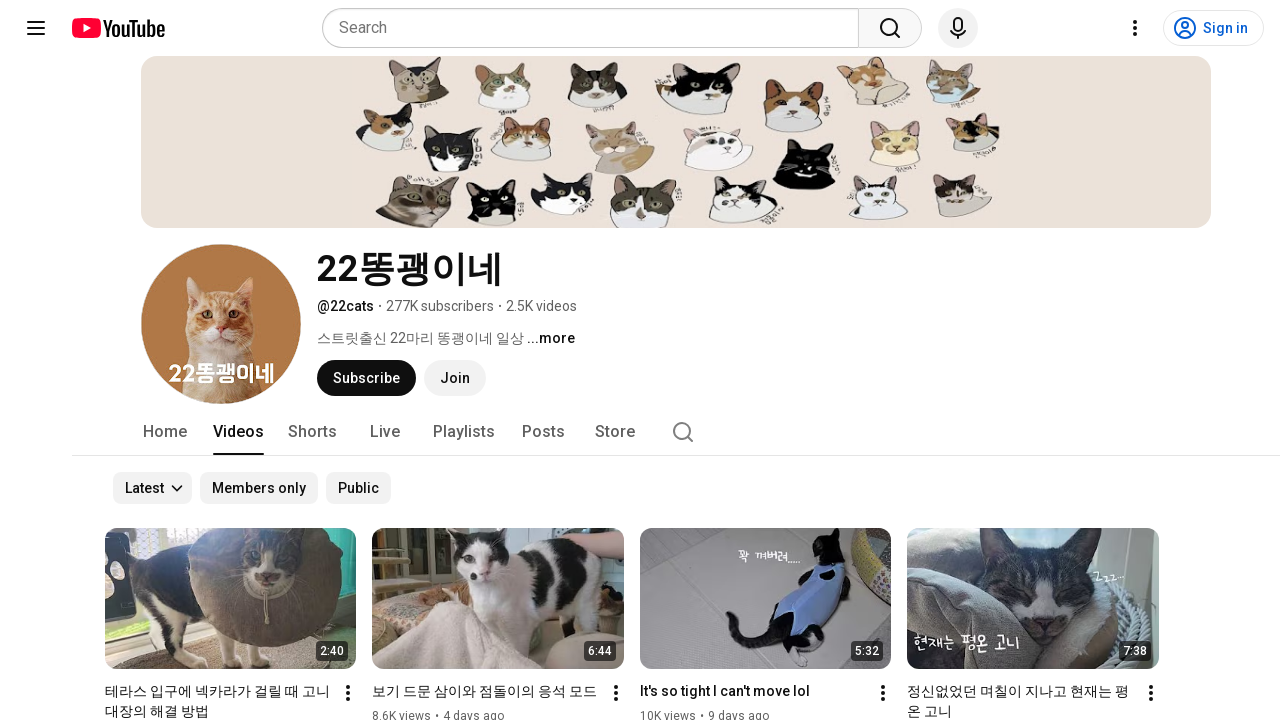

Verified that video titles are displayed on the page
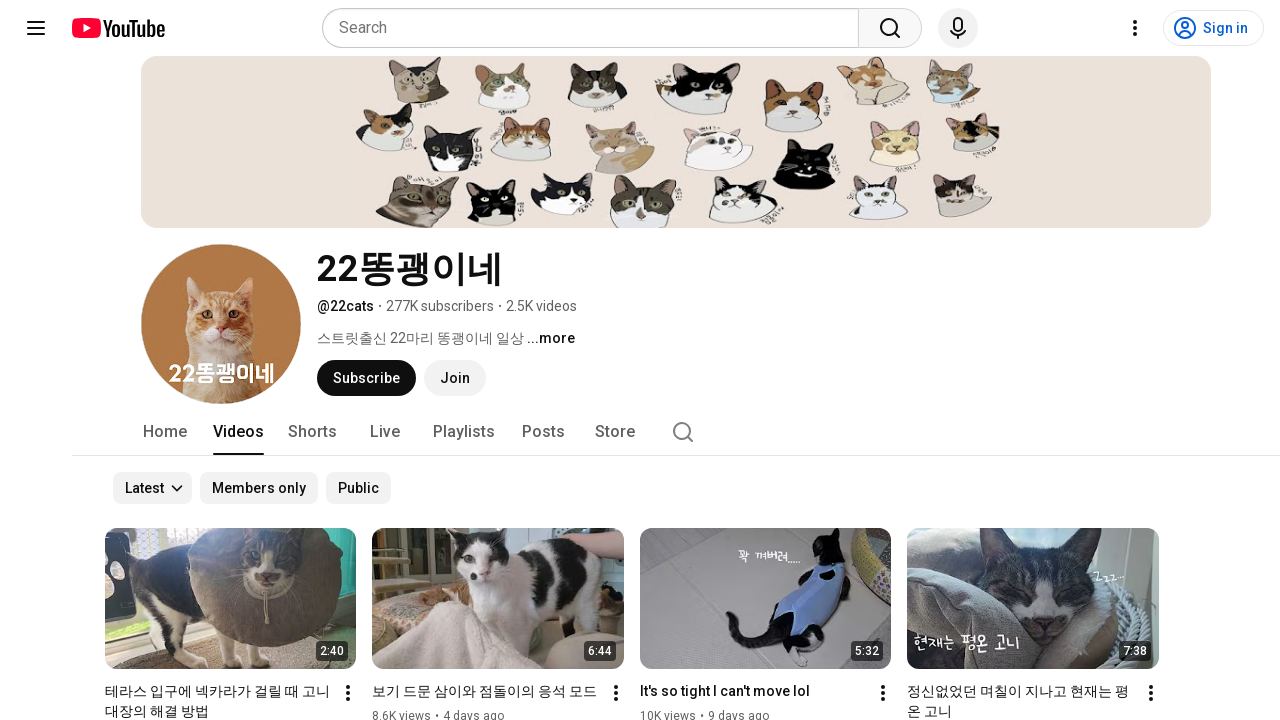

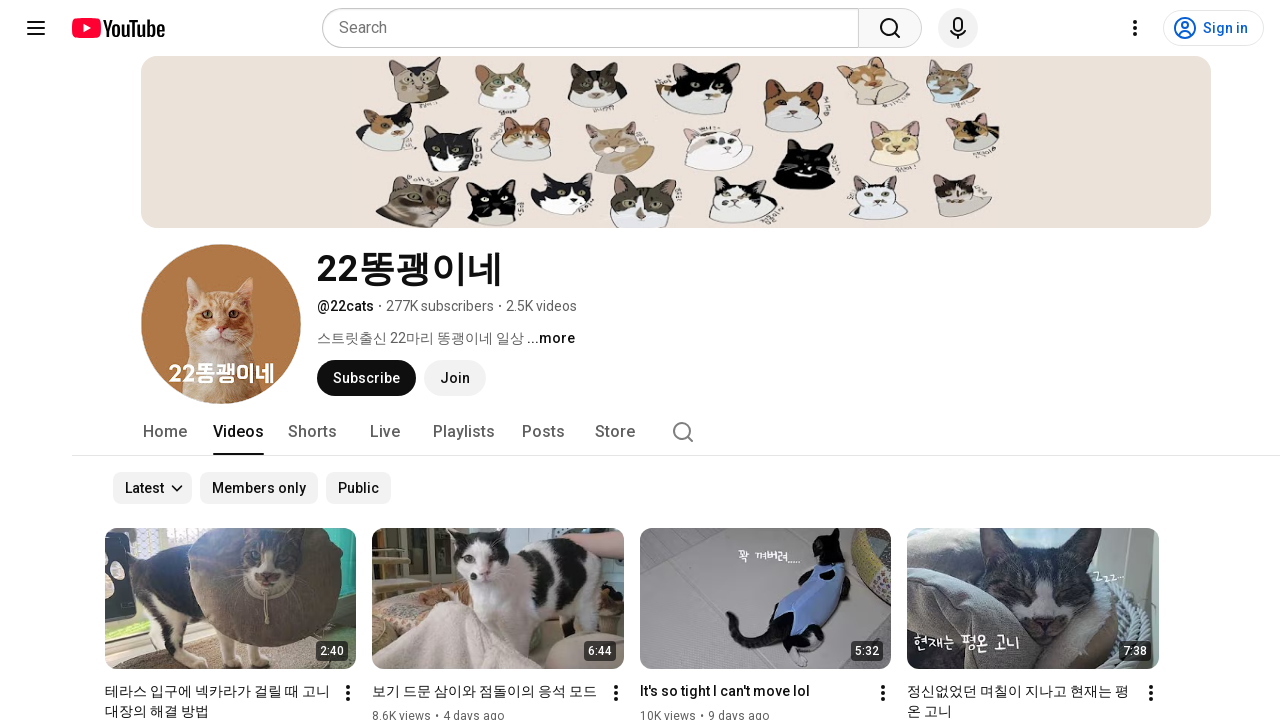